Navigates to the omayo blogspot test page and maximizes the browser window. This is a basic browser automation that loads a test page.

Starting URL: https://omayo.blogspot.com/

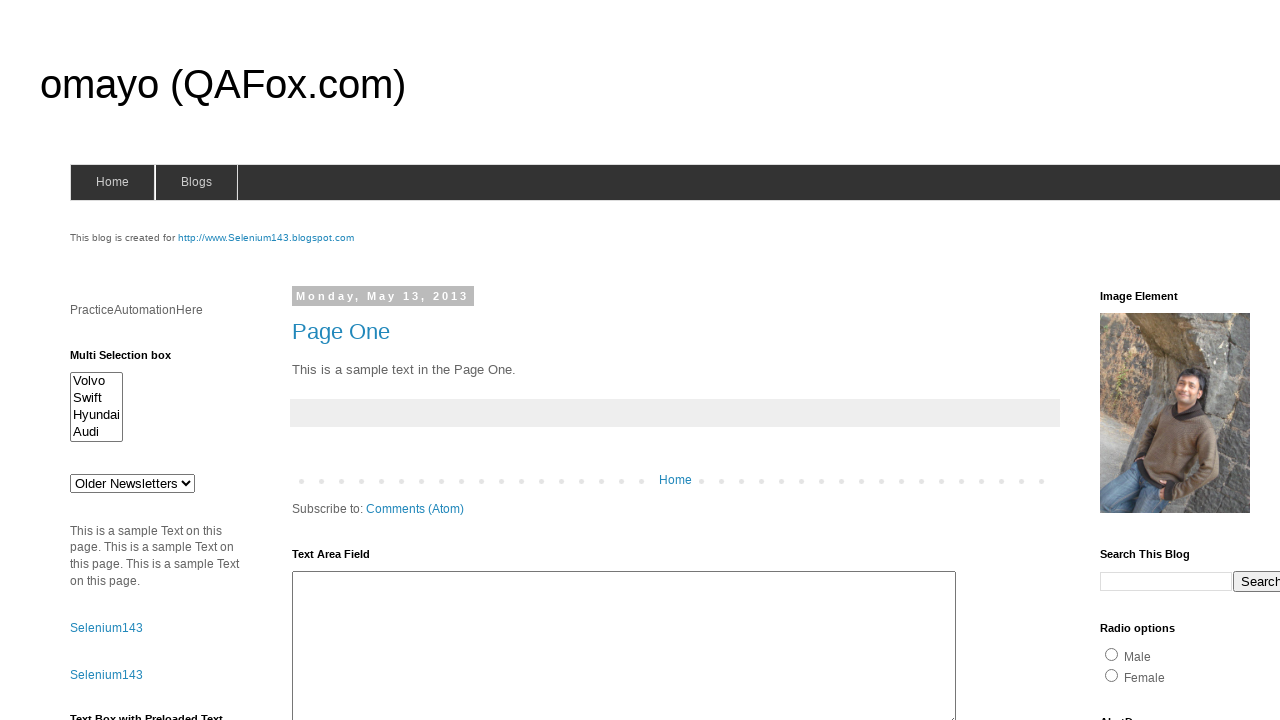

Navigated to omayo.blogspot.com test page
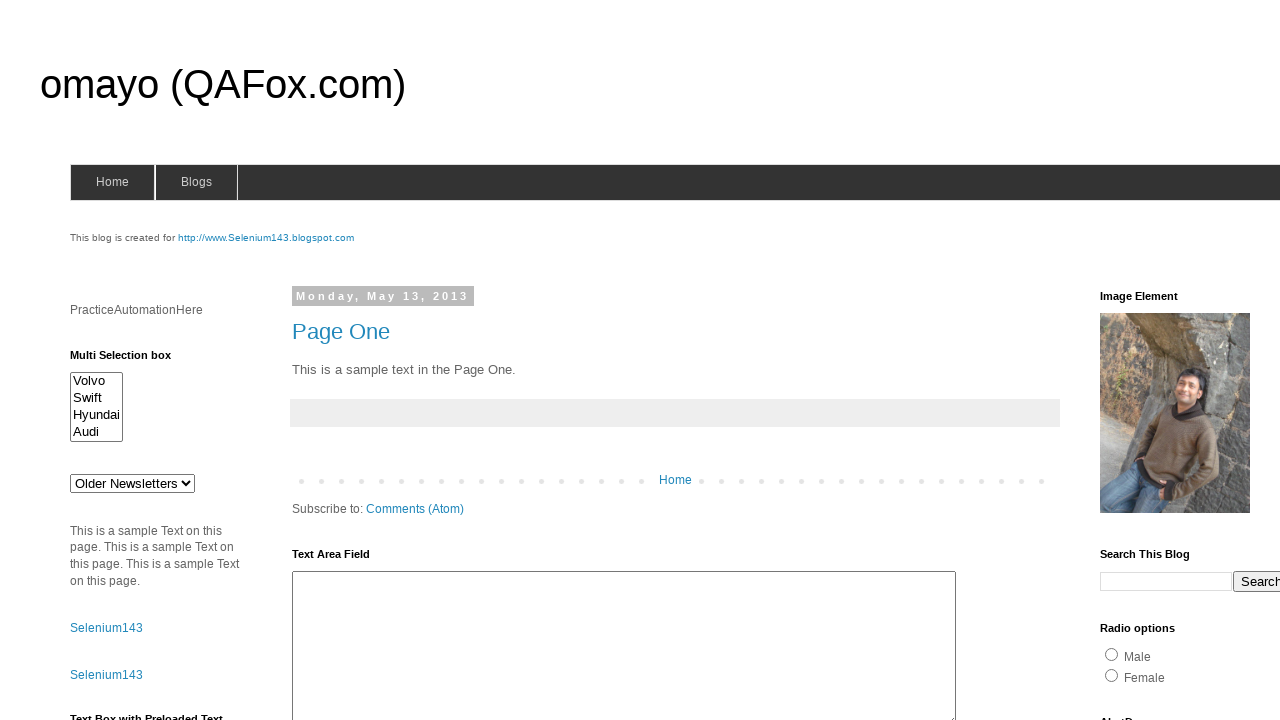

Page DOM content loaded
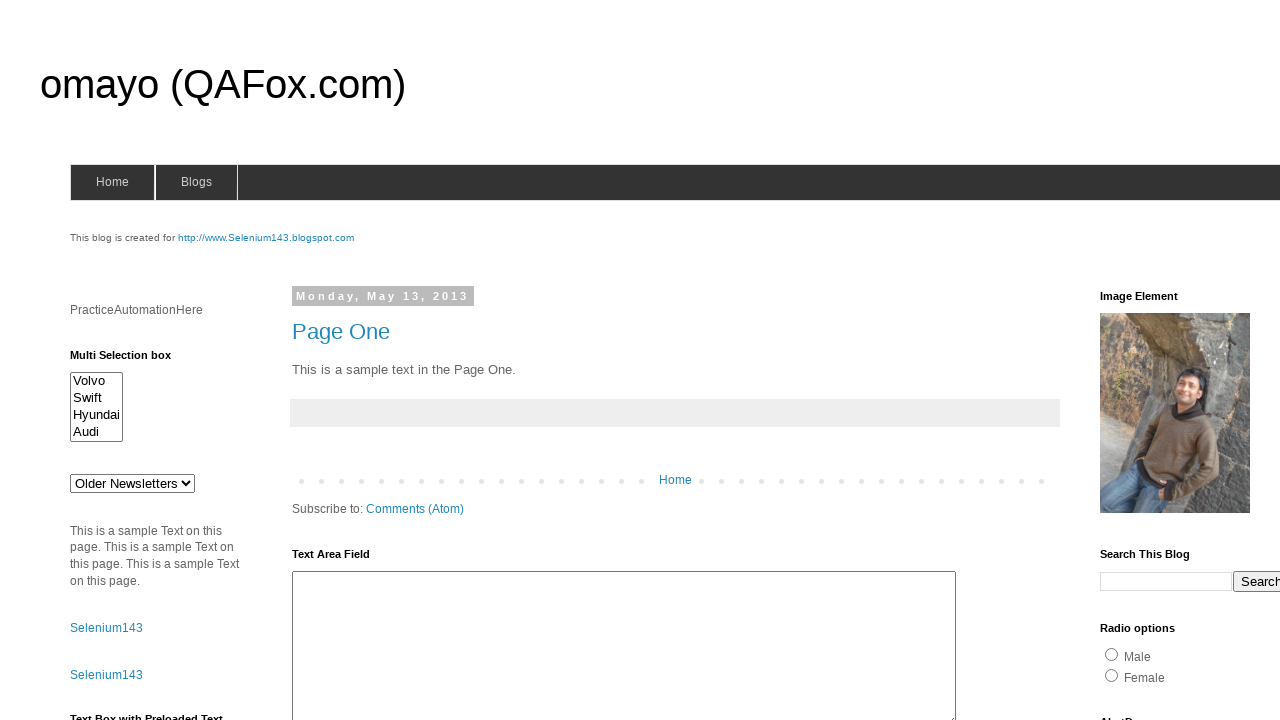

Body element is present and page is ready
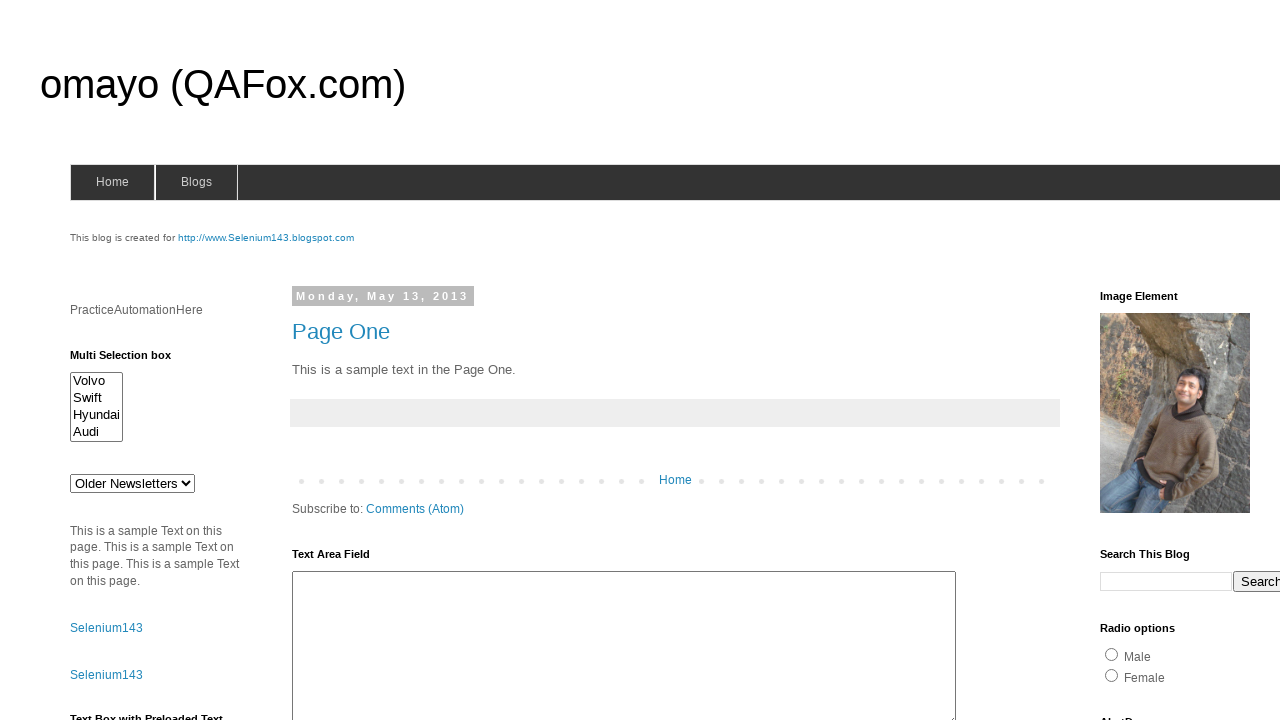

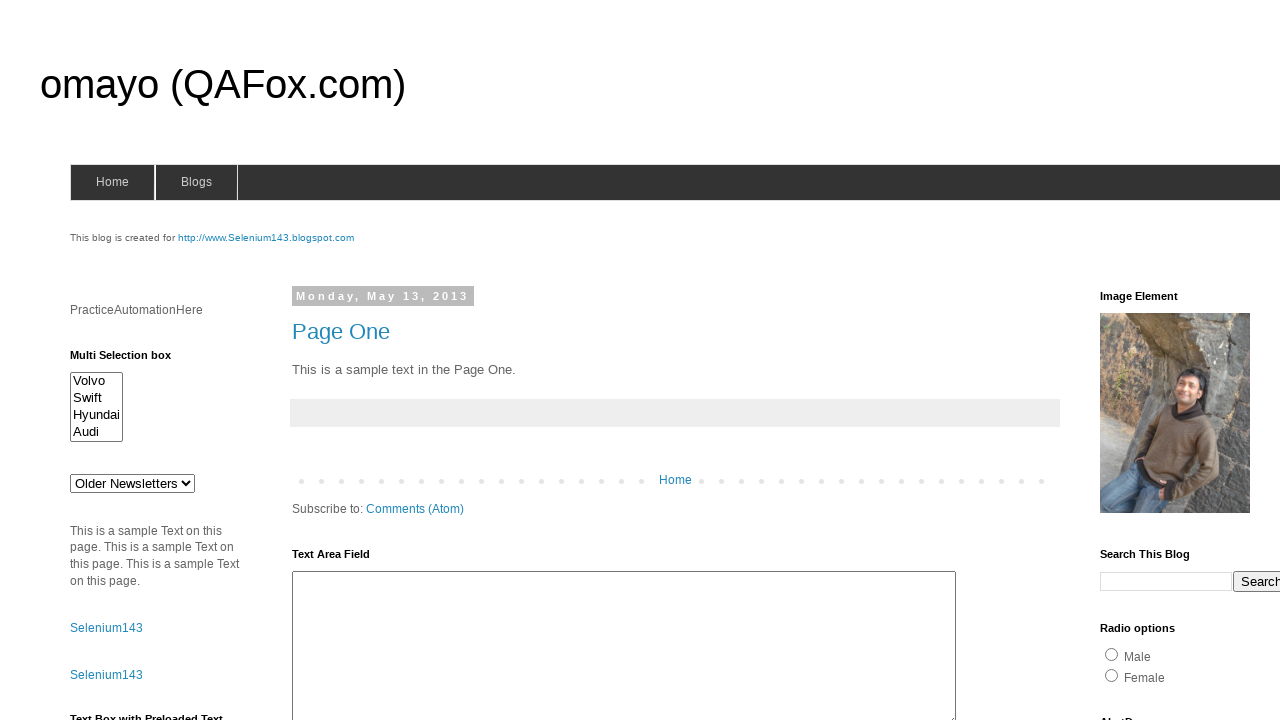